Tests web table sorting functionality by clicking on "Top Deals" link which opens a new window, switching to the new window, and clicking on the first column header to sort the table.

Starting URL: https://rahulshettyacademy.com/seleniumPractise/#/

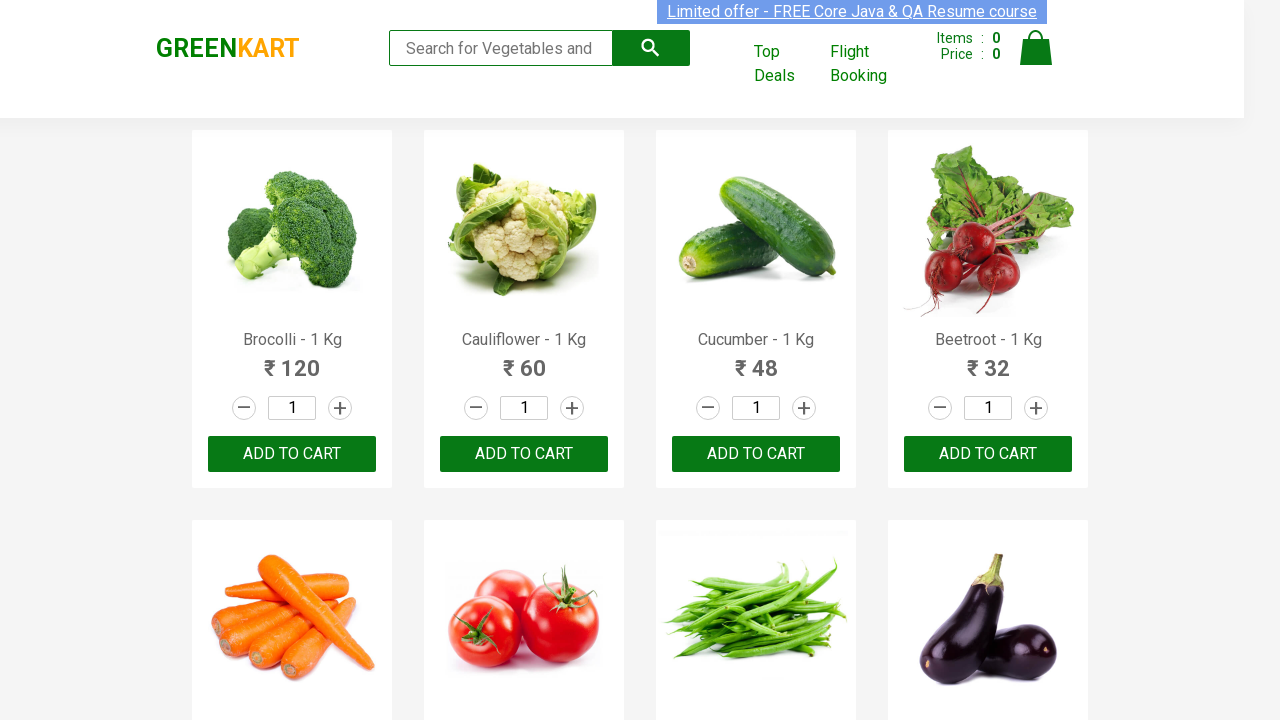

Clicked on 'Top Deals' link to open new window at (787, 64) on xpath=//a[text()='Top Deals']
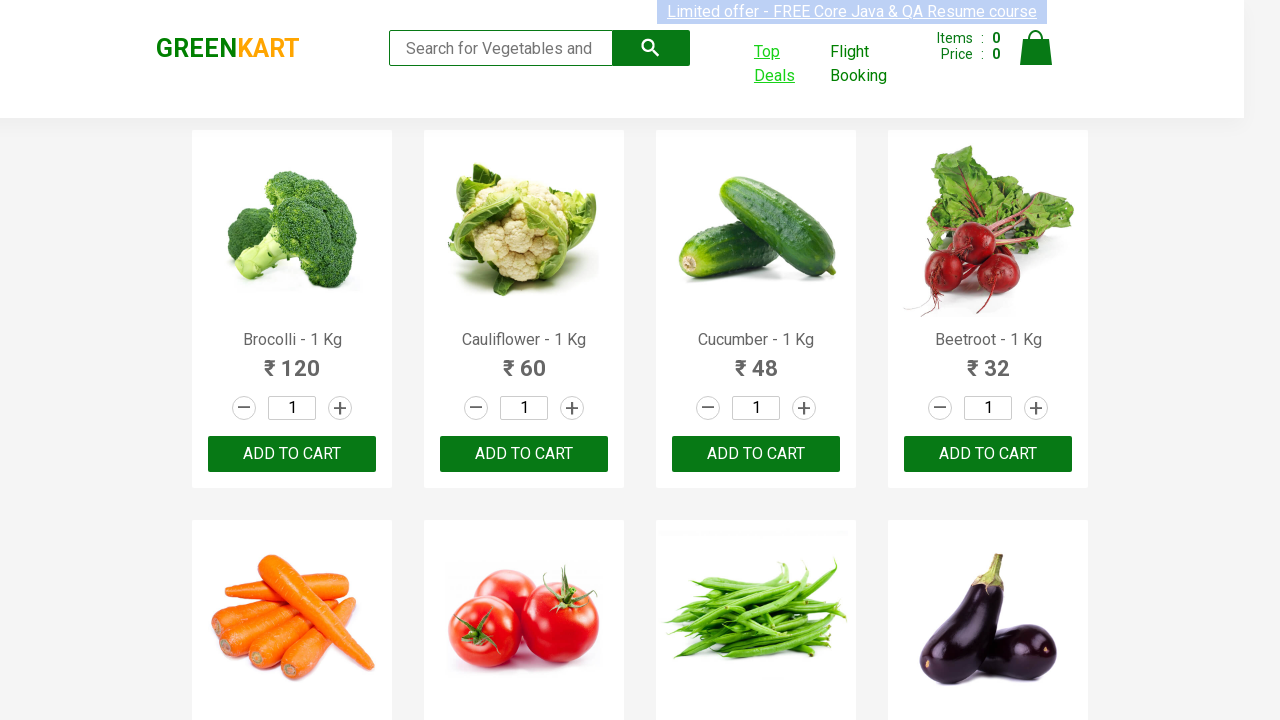

Obtained reference to new child window
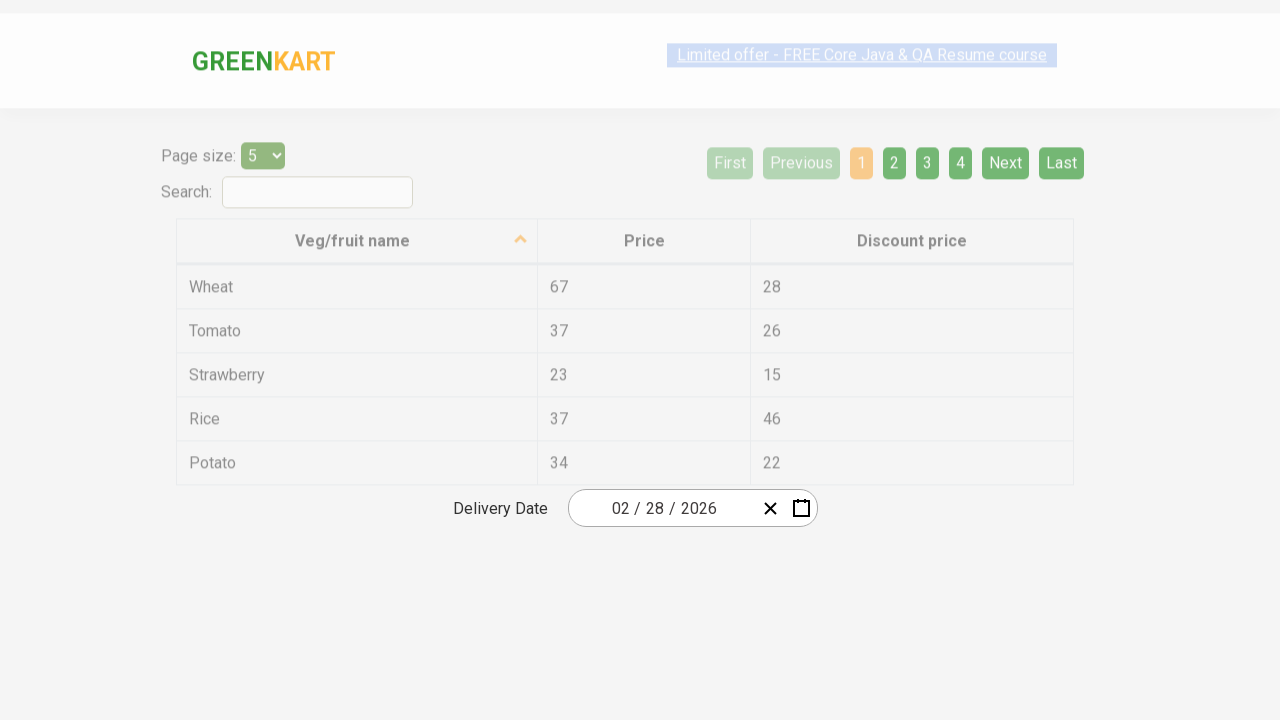

New window loaded completely
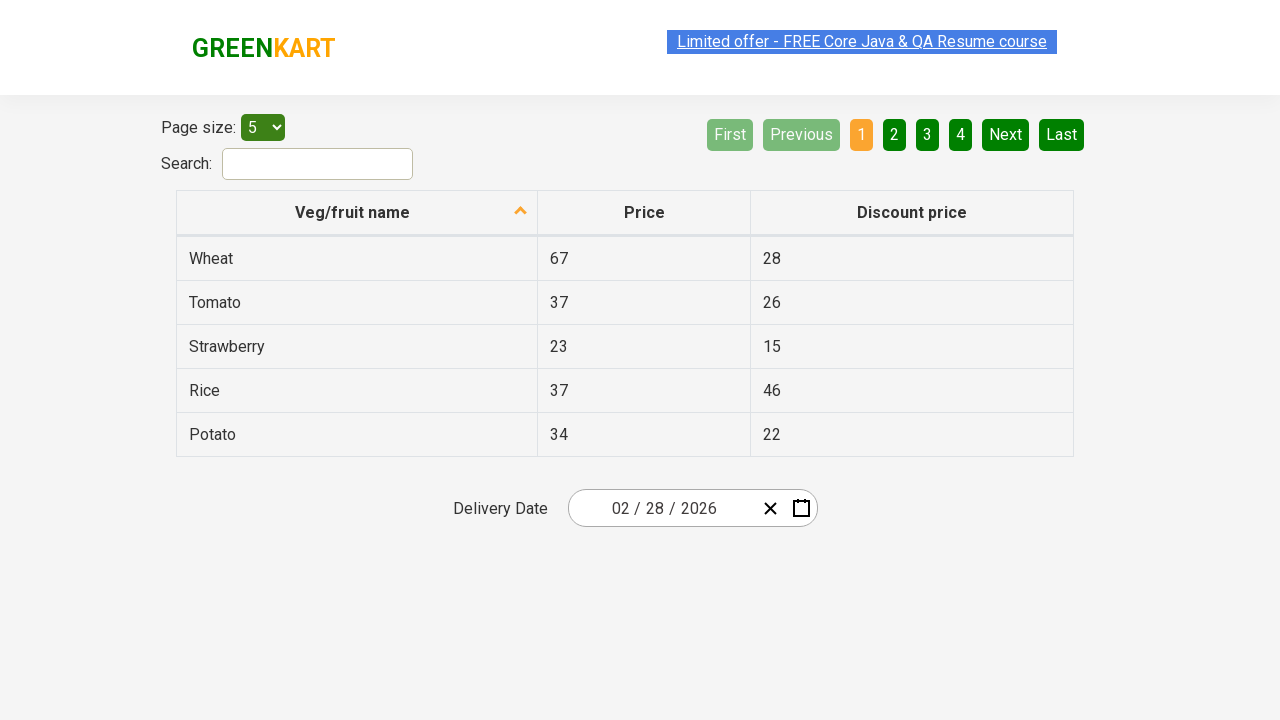

Clicked on first column header to sort table at (357, 213) on xpath=//tr/th[1]
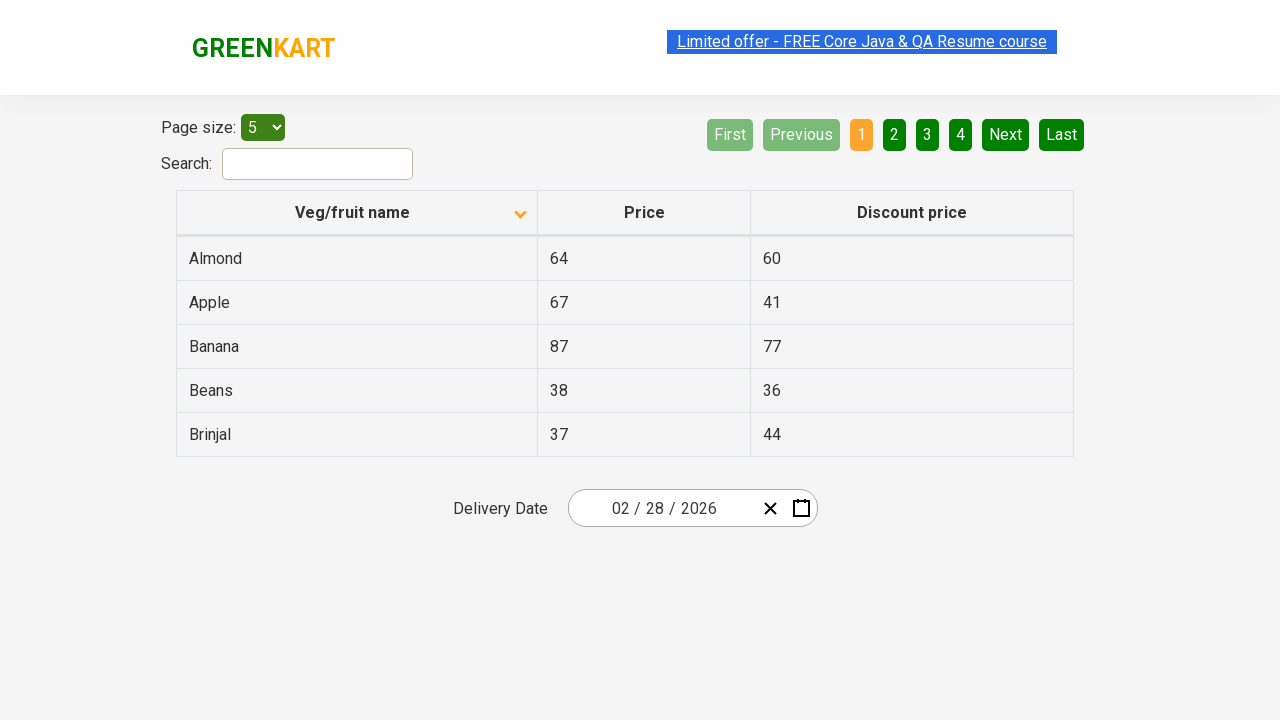

Table sorting completed and confirmed
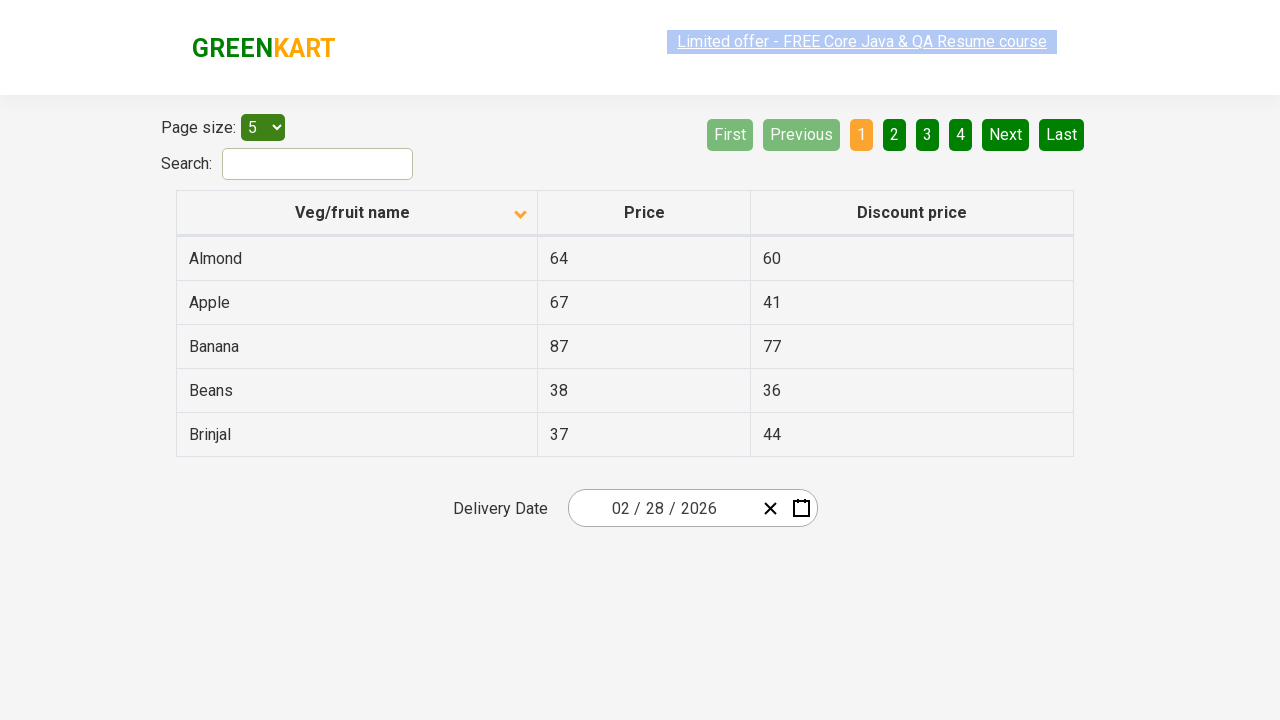

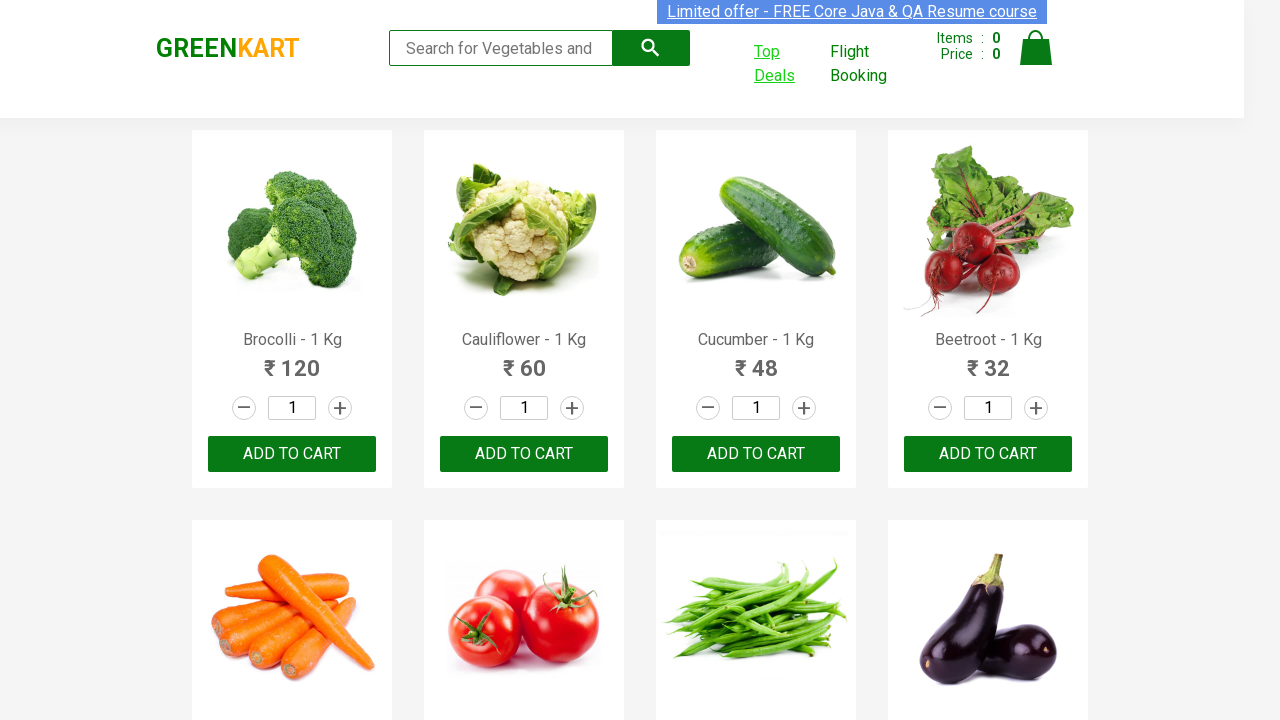